Tests year dropdown functionality on a registration form by verifying dropdown properties and selecting a year option

Starting URL: https://demo.automationtesting.in/Register.html

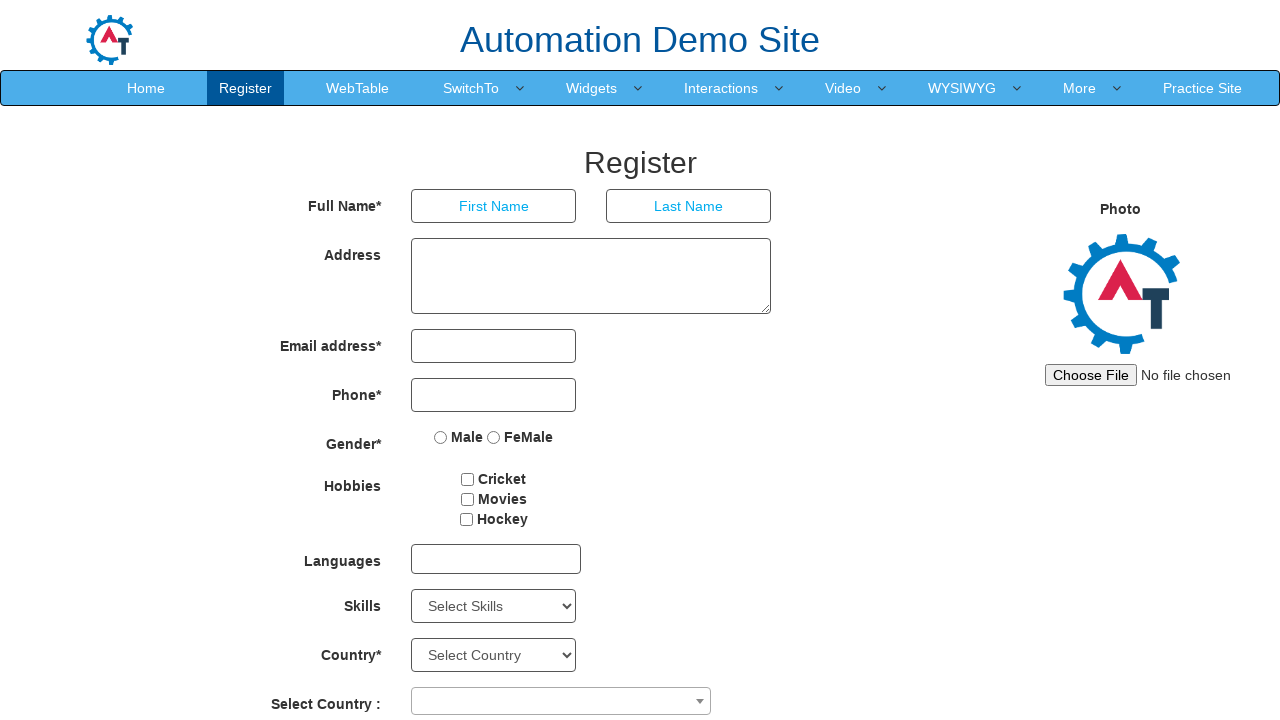

Located year dropdown element with ID 'yearbox'
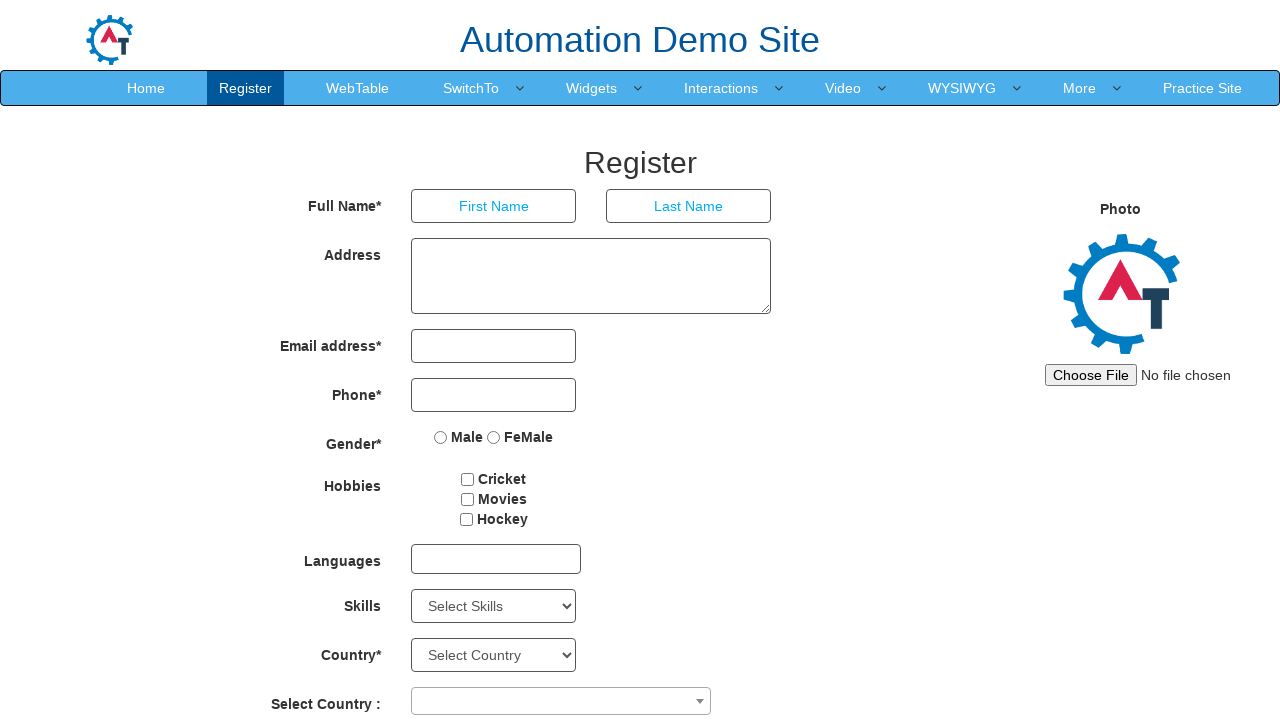

Verified year dropdown is visible
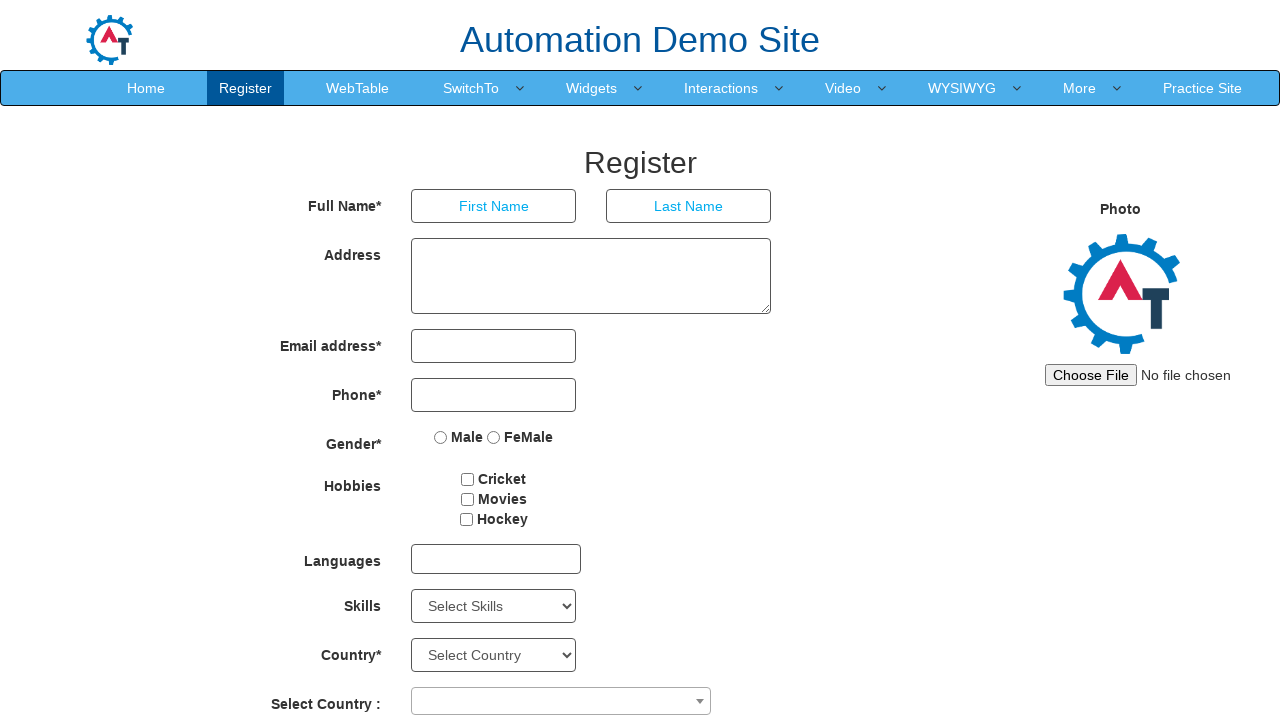

Verified year dropdown is enabled
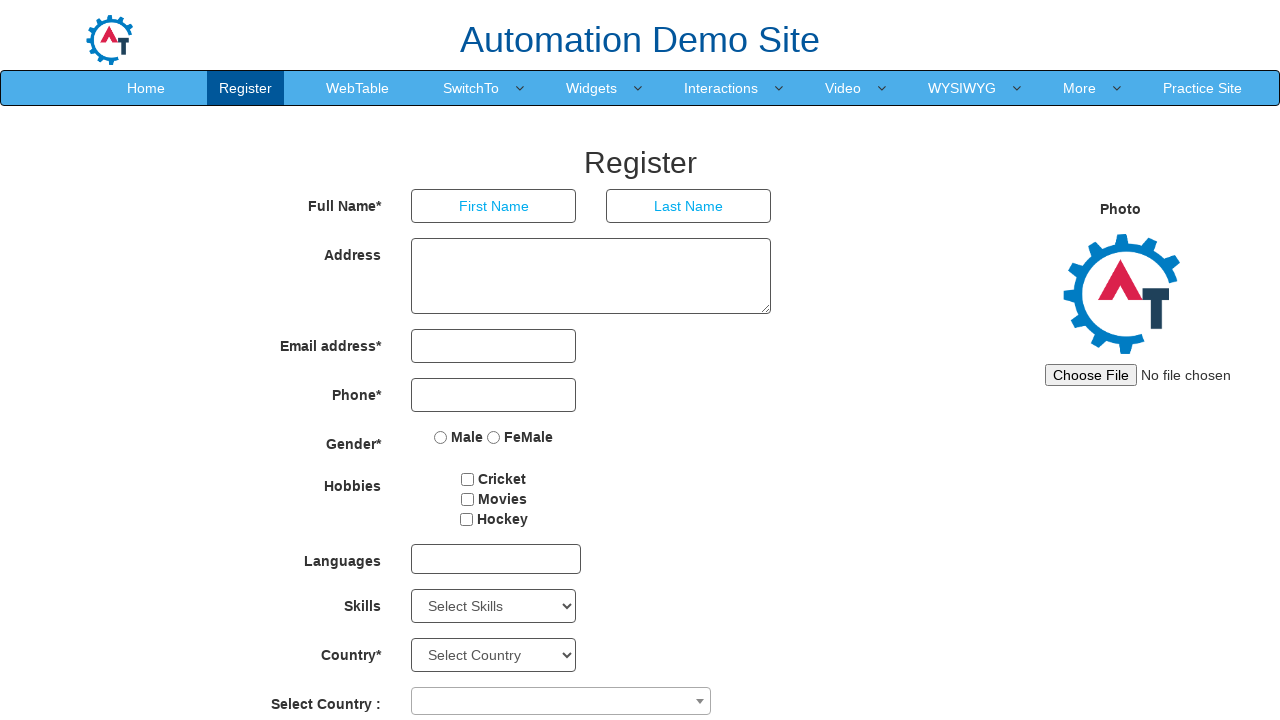

Retrieved default selected option: 
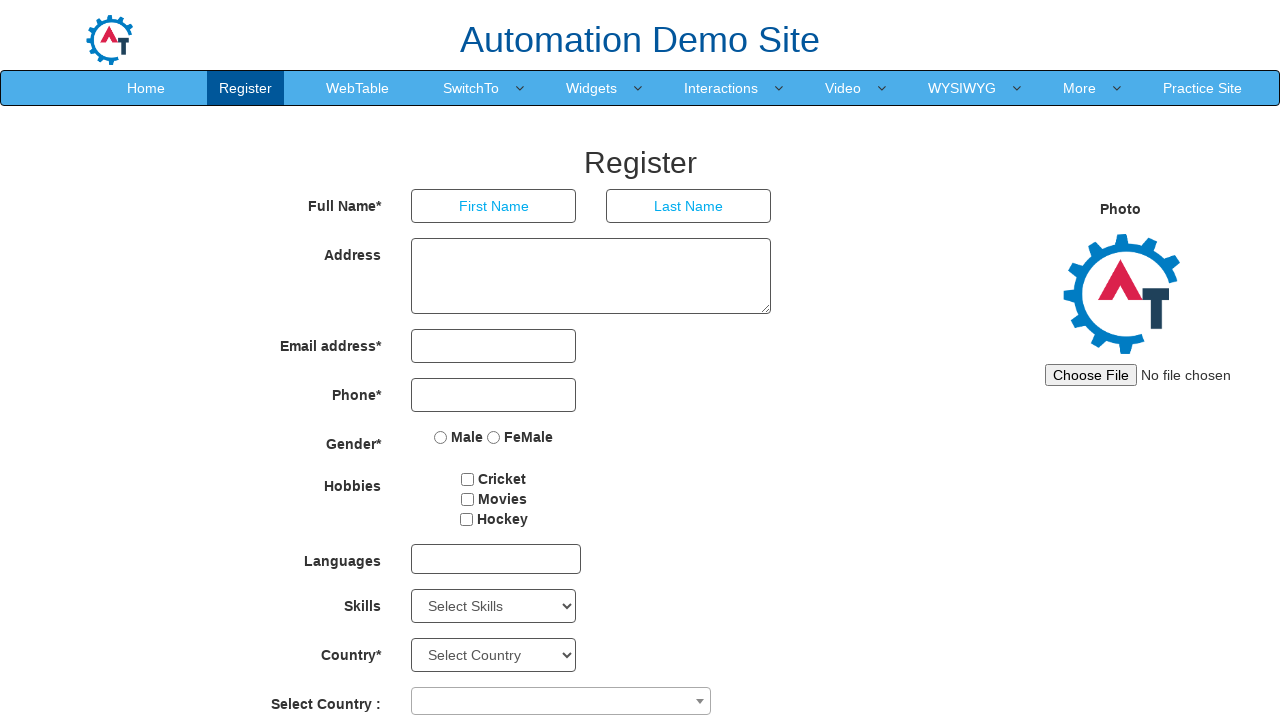

Selected year option at index 1 from dropdown on #yearbox
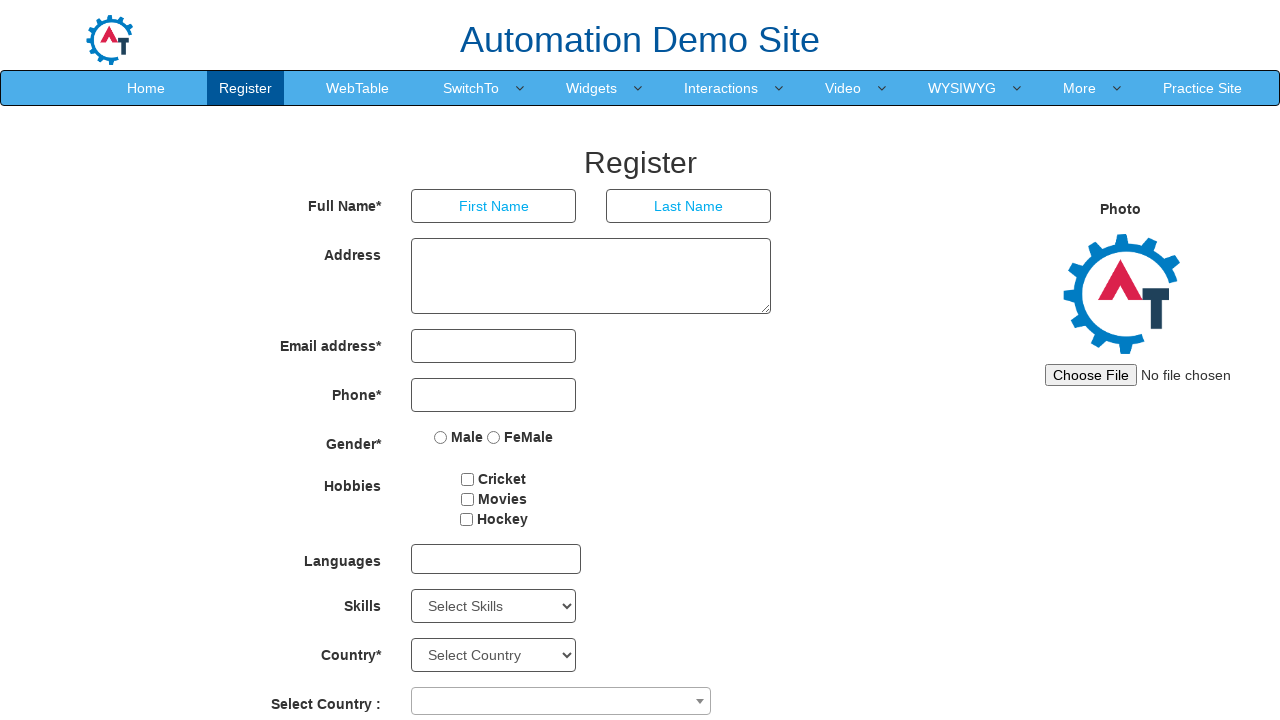

Retrieved selected year value: 1916
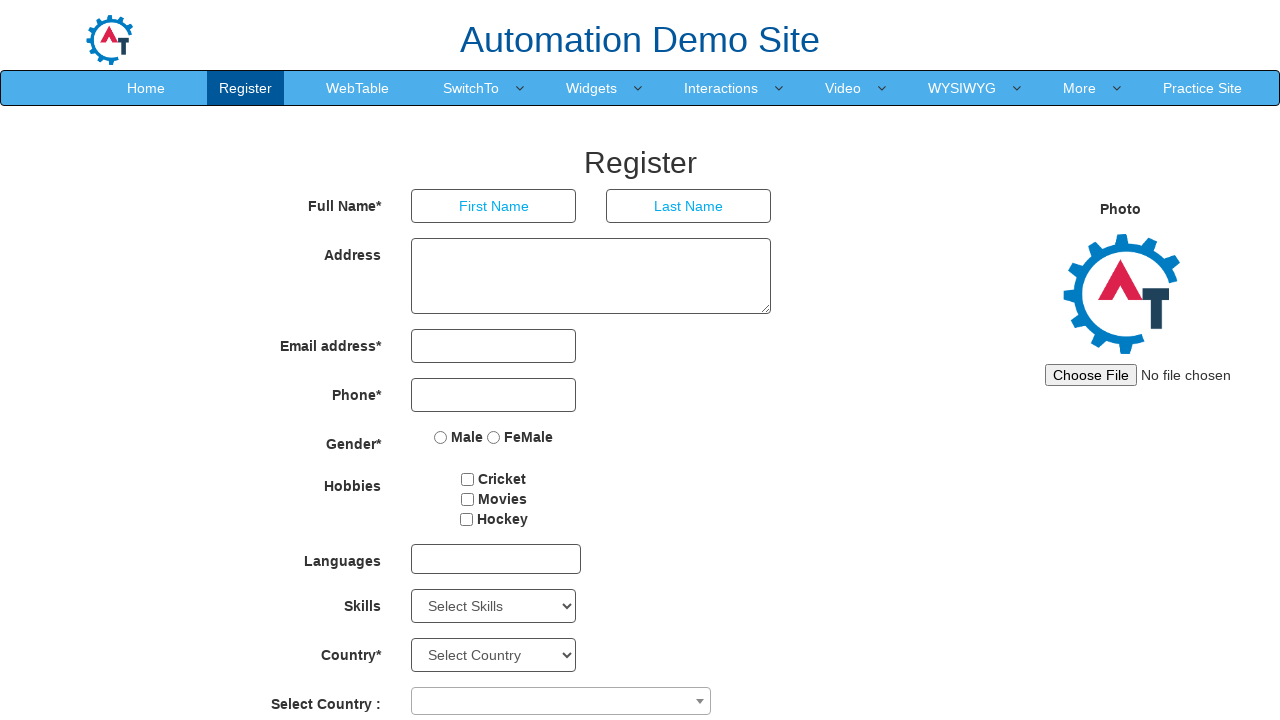

Retrieved all options from year dropdown - total: 101 options
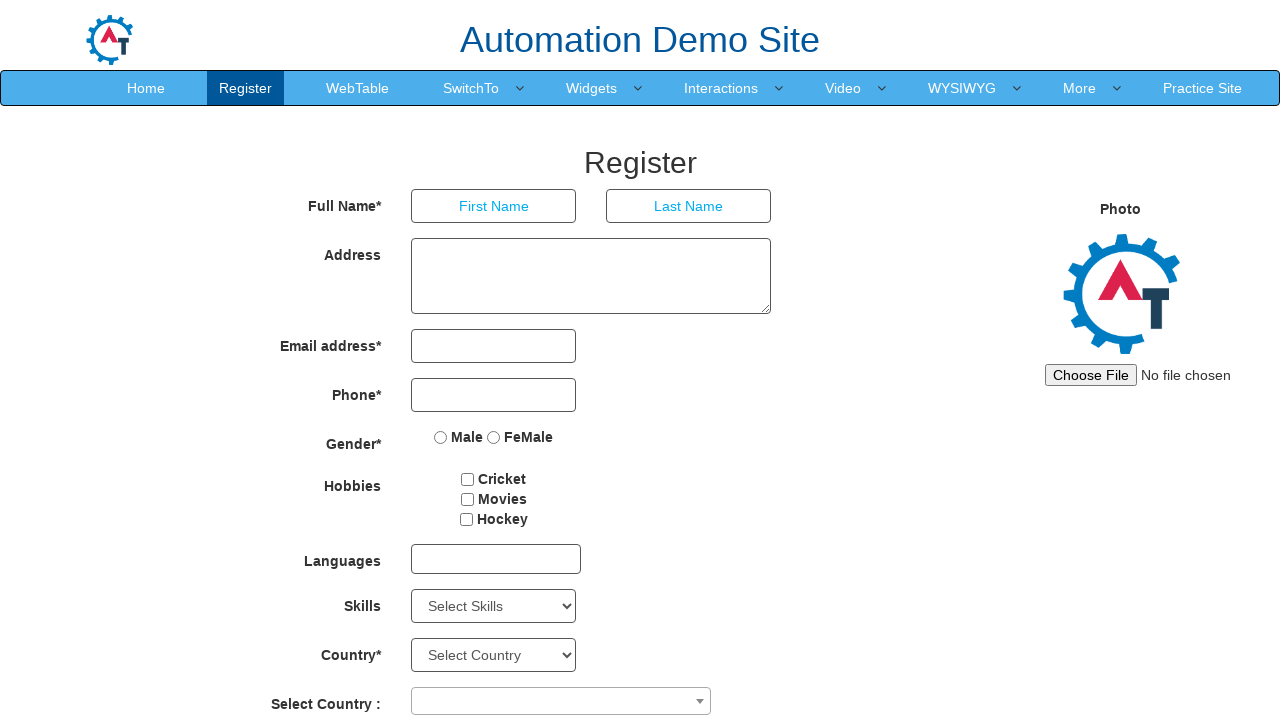

Printed all year dropdown options
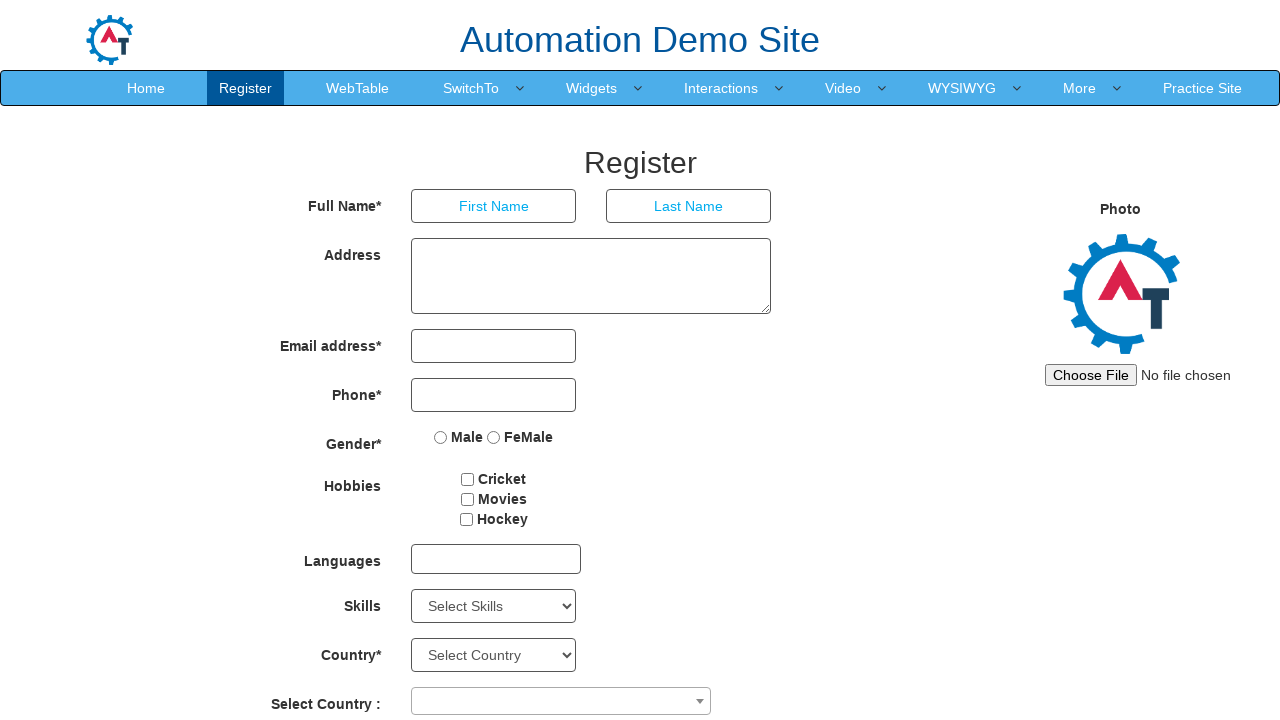

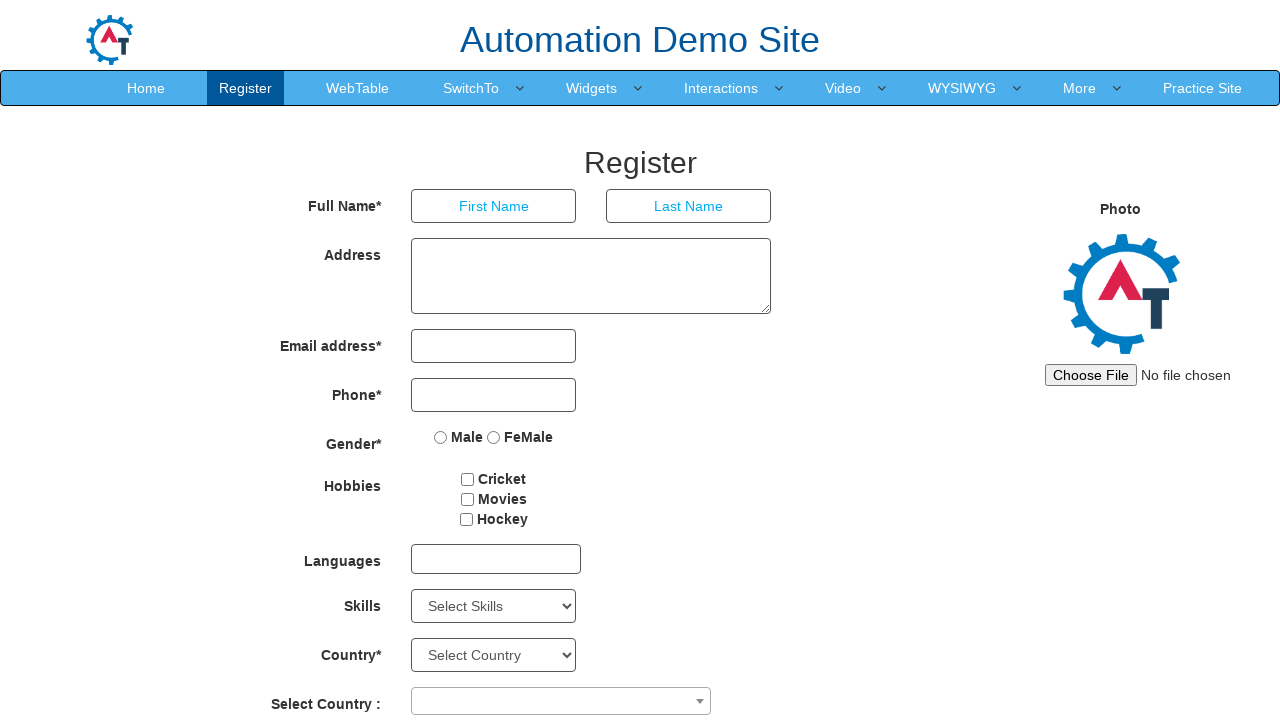